Tests dynamic loading of a rendered element by clicking Example 2 link and then the Start button to load new content.

Starting URL: https://the-internet.herokuapp.com/dynamic_loading

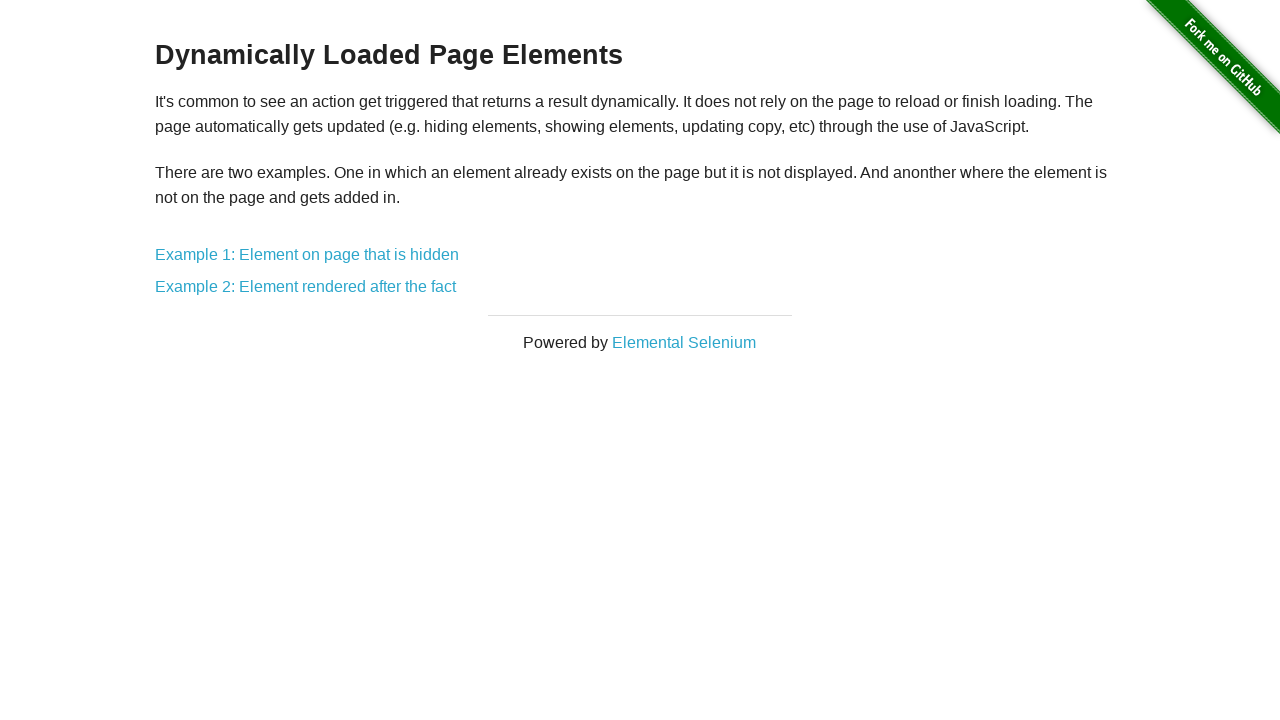

Clicked Example 2 link to navigate to dynamic loading page at (306, 287) on a:has-text('Example 2: Element rendered after the fact')
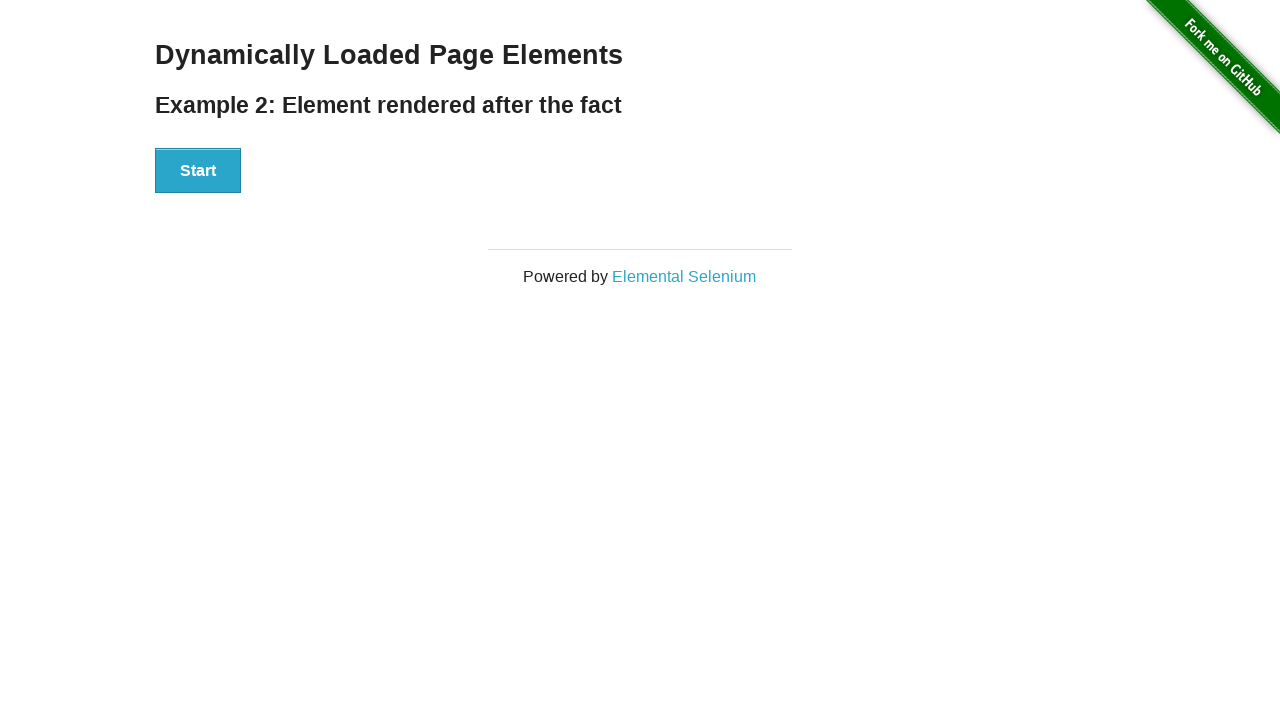

Start button became visible on Example 2 page
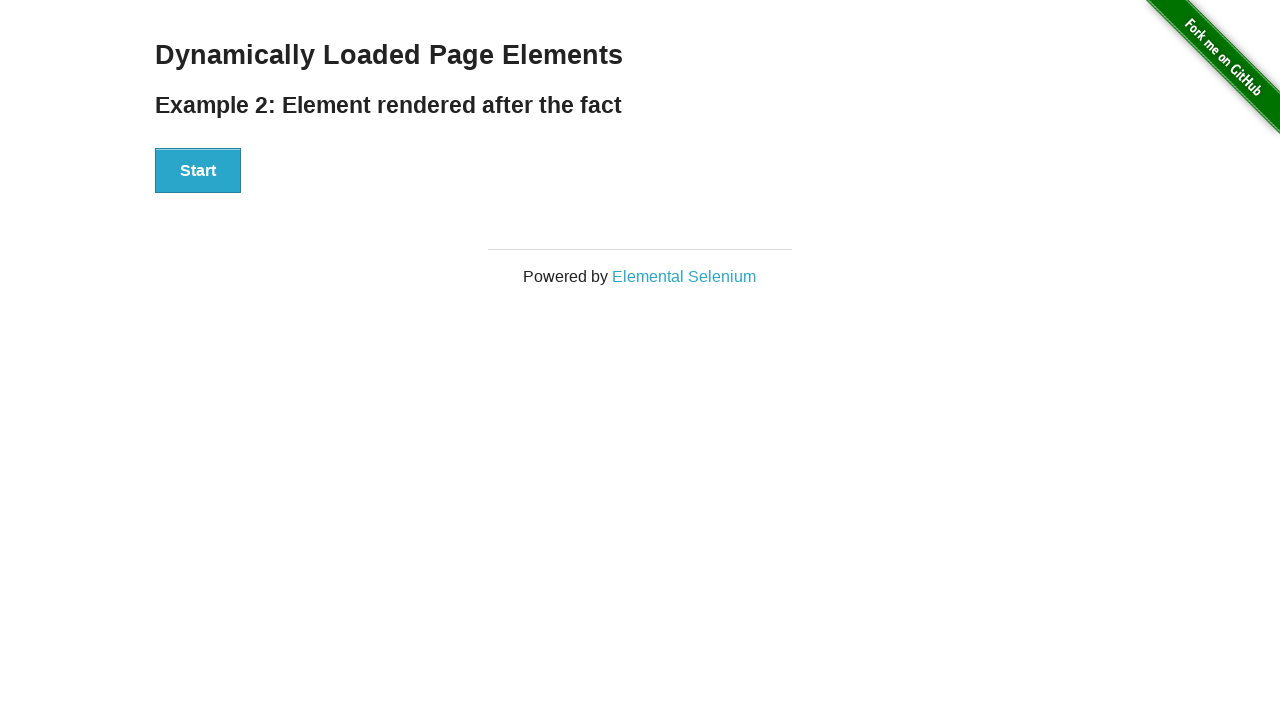

Clicked Start button to trigger dynamic element loading at (198, 171) on button:has-text('Start')
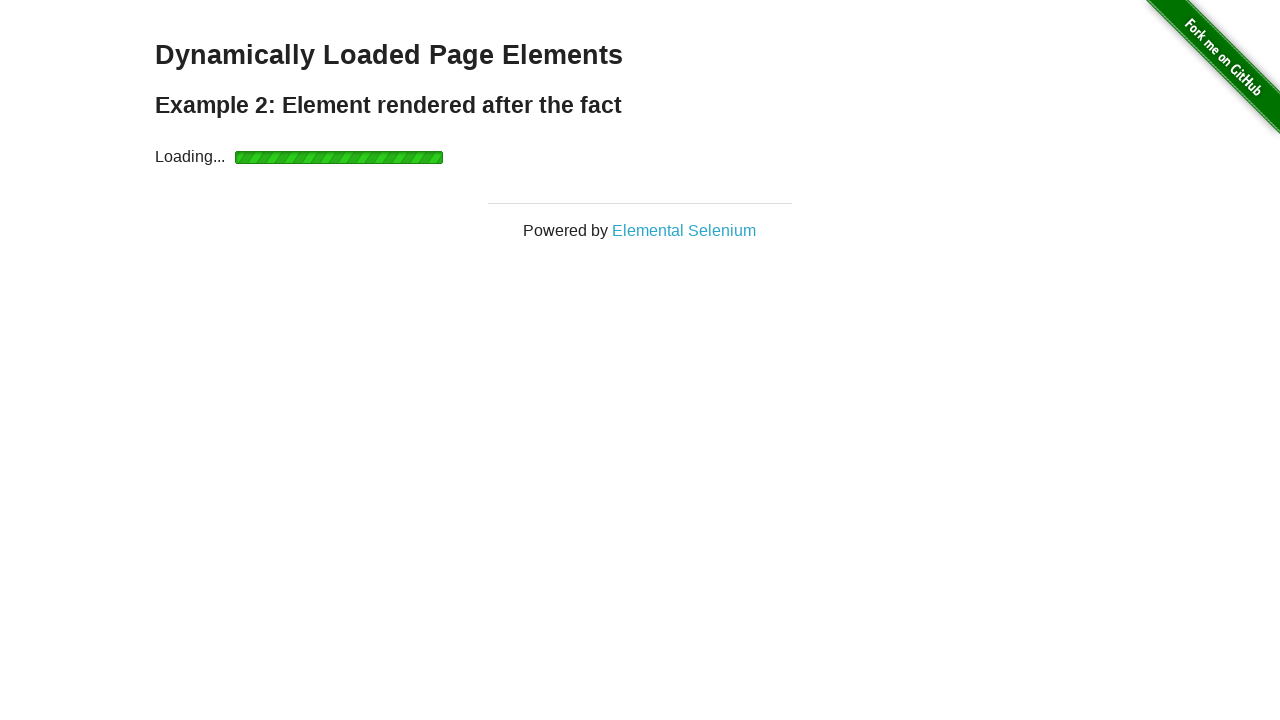

Dynamic element with 'Hello World' text successfully loaded and became visible
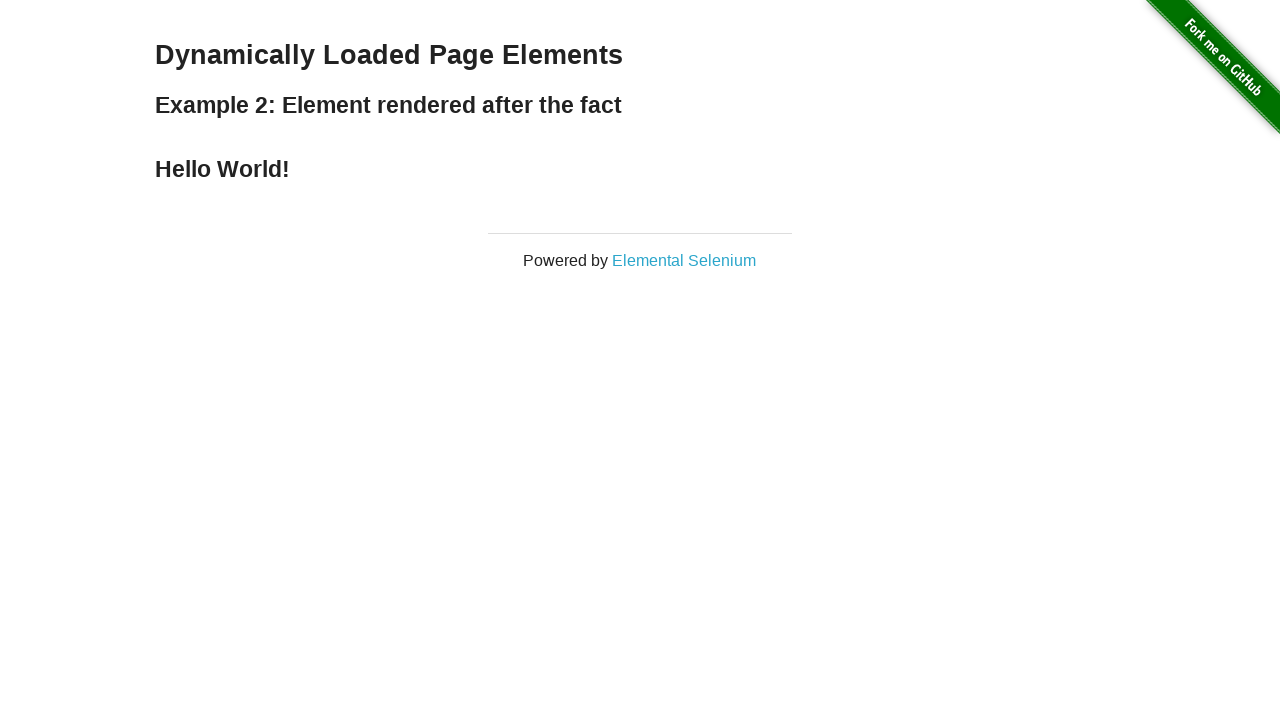

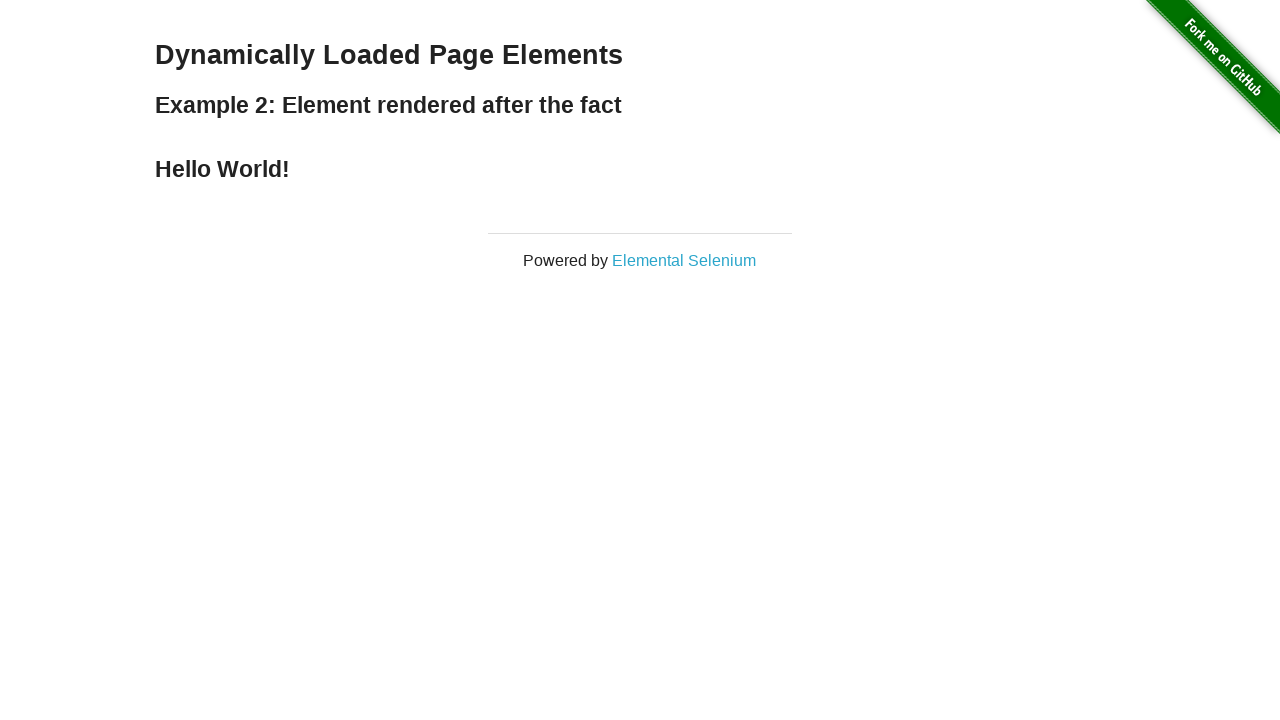